Tests dropdown selection functionality by selecting options using different methods (index, value, visible text) and verifying dropdown properties

Starting URL: https://the-internet.herokuapp.com/dropdown

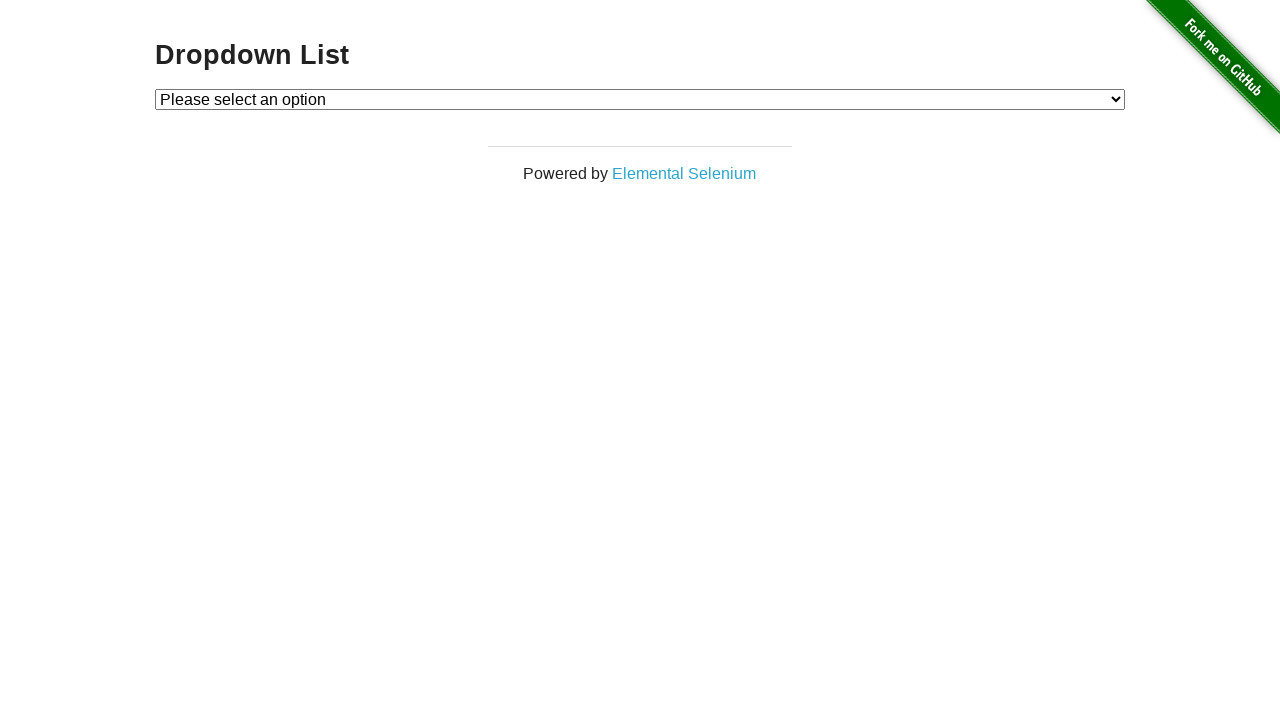

Located dropdown element with id 'dropdown'
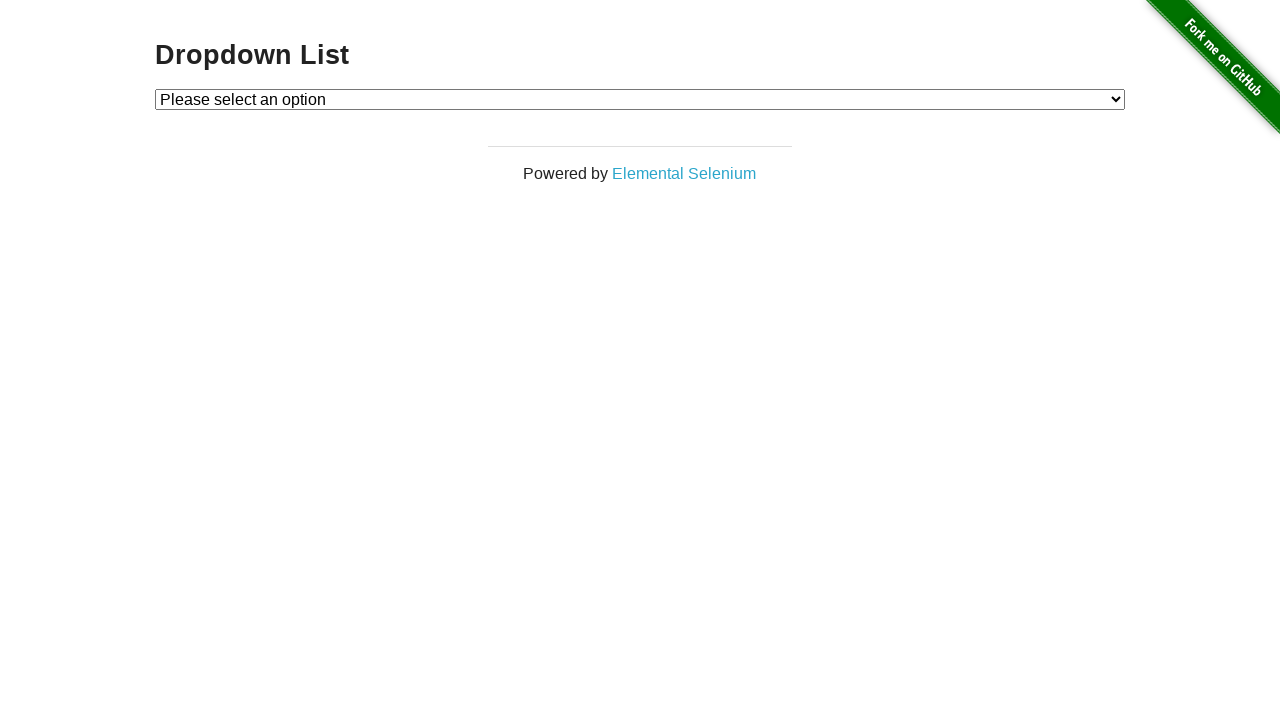

Selected Option 1 from dropdown using index 1 on #dropdown
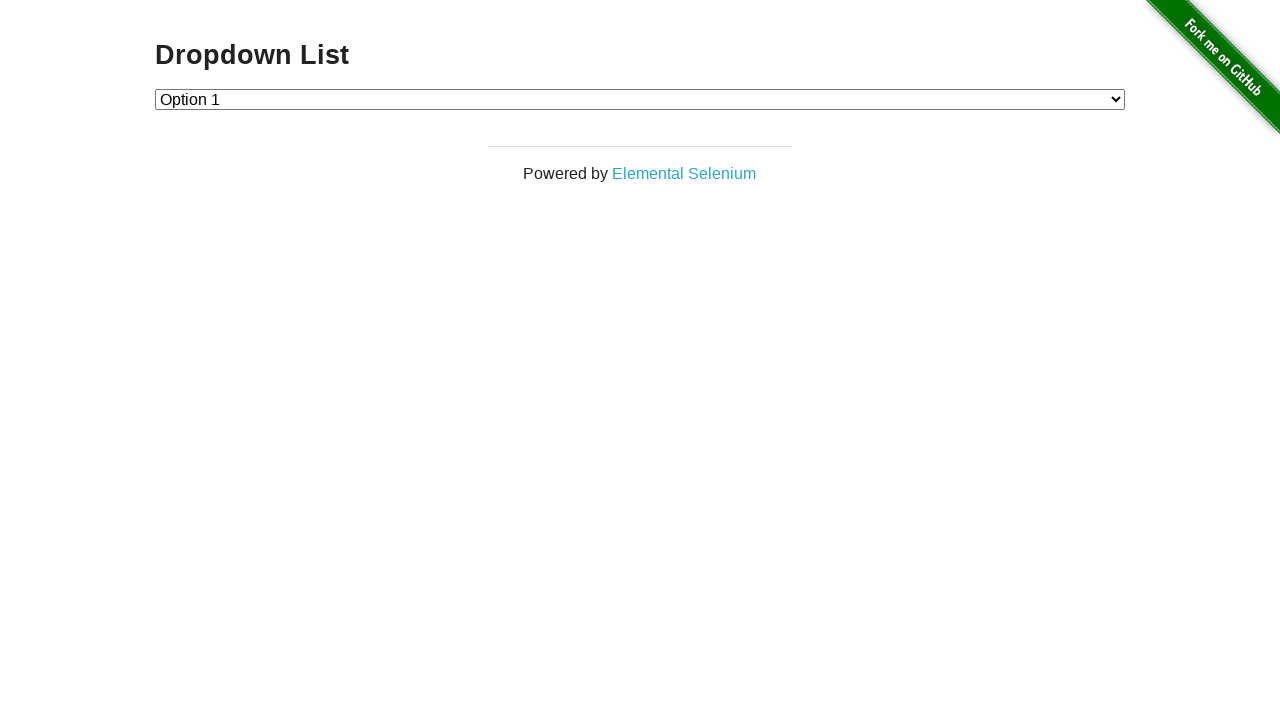

Selected Option 2 from dropdown using value attribute '2' on #dropdown
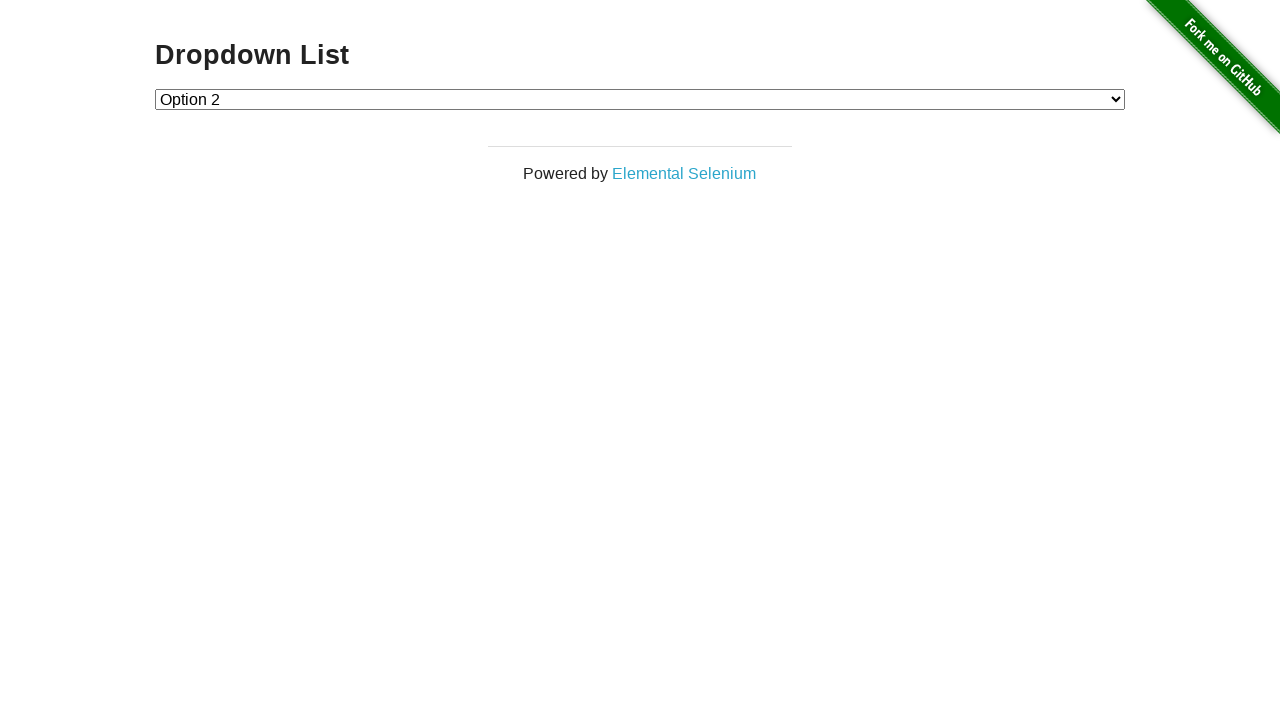

Selected Option 1 from dropdown using visible text label on #dropdown
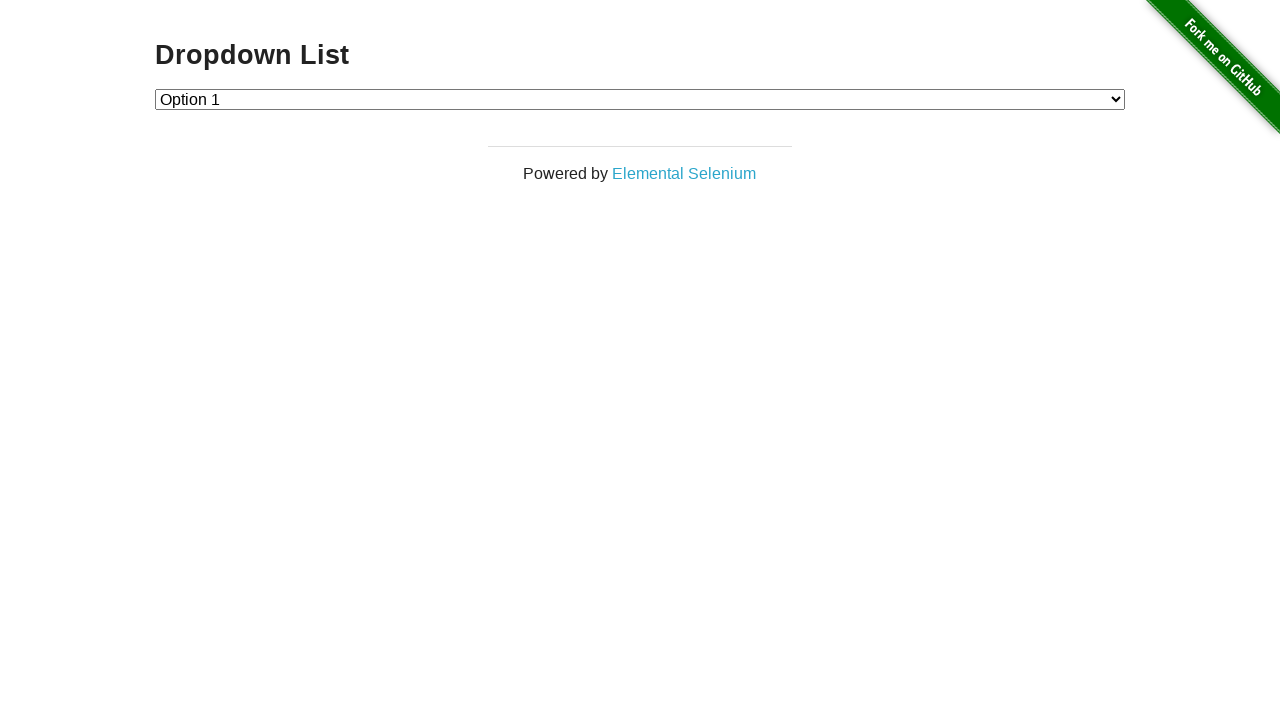

Retrieved all option text contents from dropdown
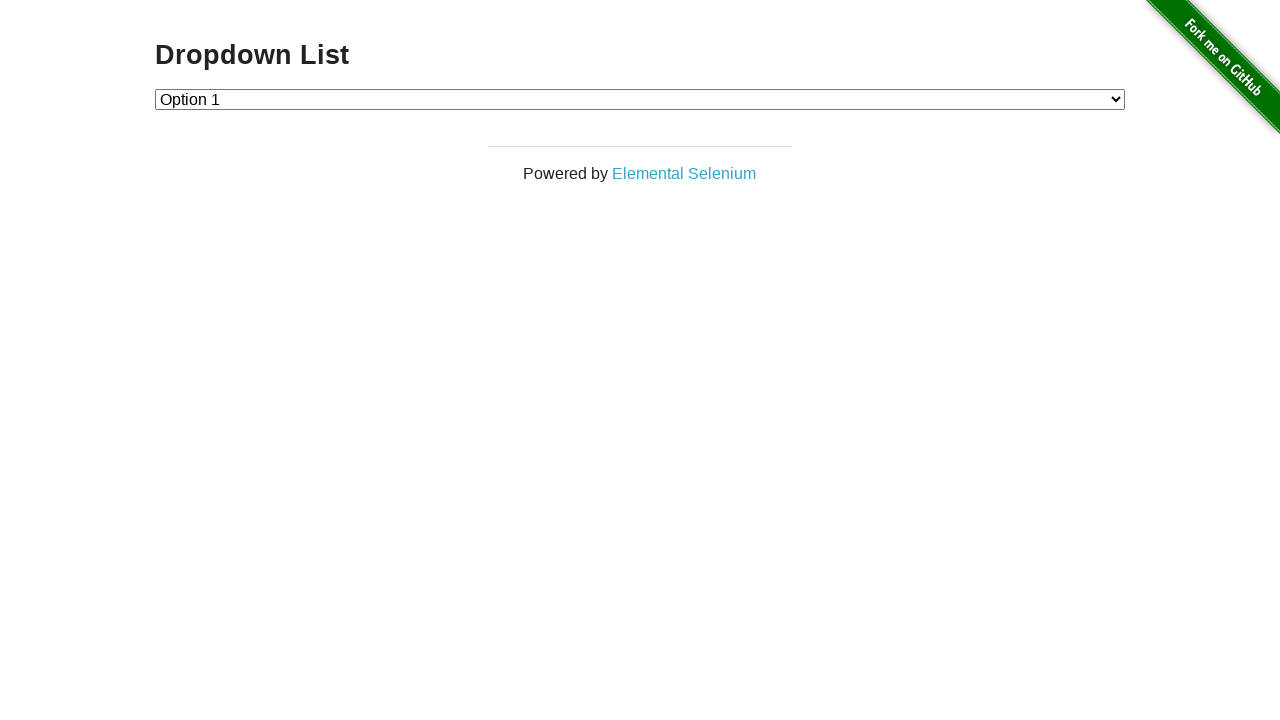

Verified dropdown contains exactly 3 options
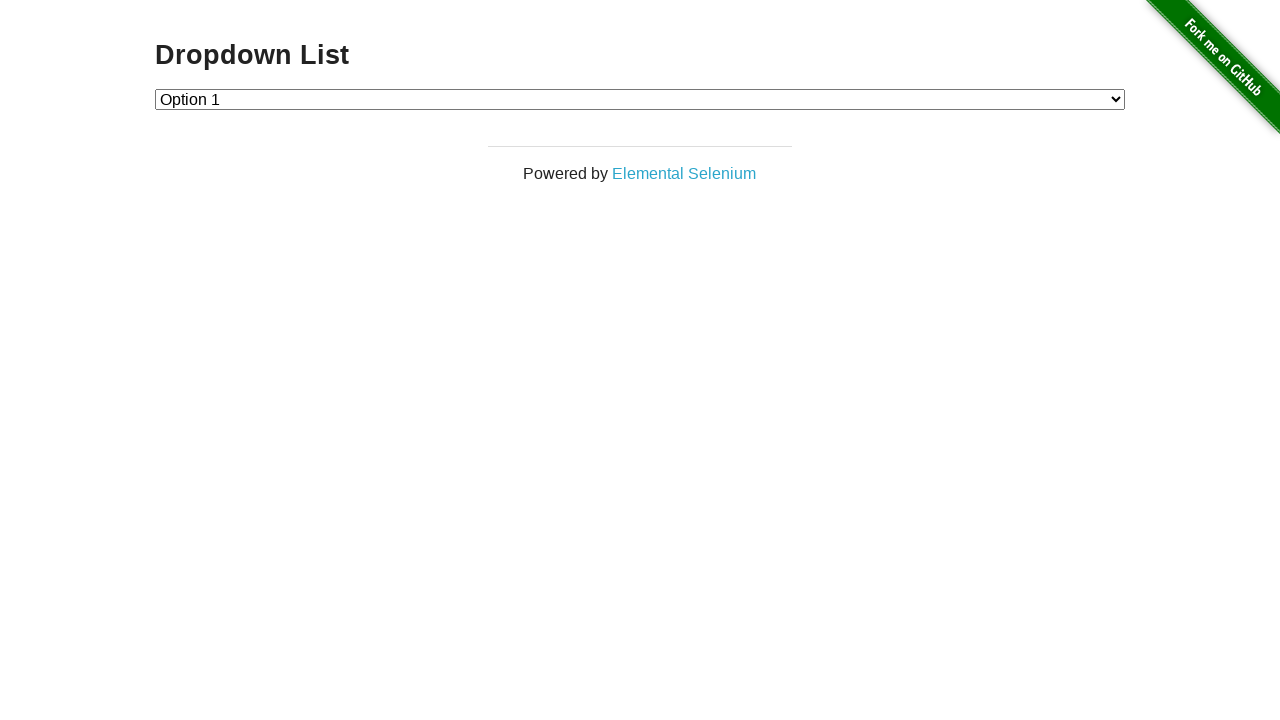

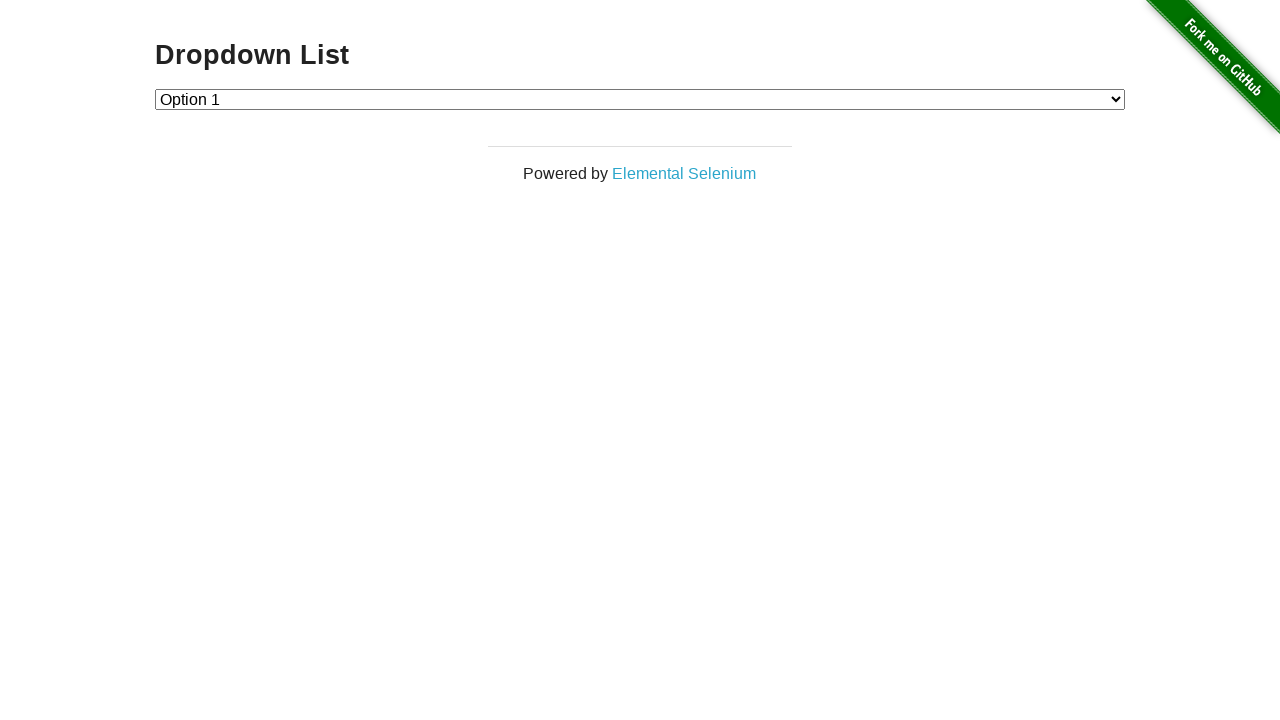